Navigates to a YouTube Music video page and waits for the page content to load, verifying the video player elements are present.

Starting URL: https://music.youtube.com/watch?v=WV3d7_TgGZQ&feature=share

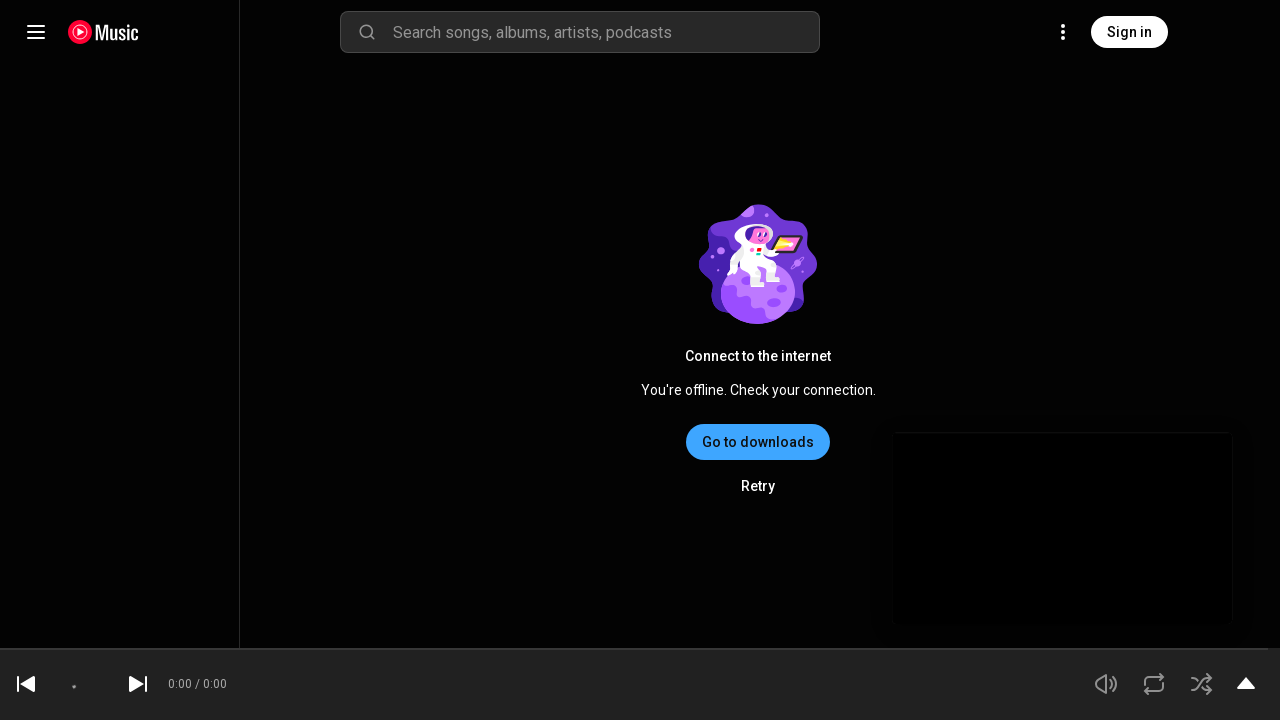

YouTube Music video player element loaded
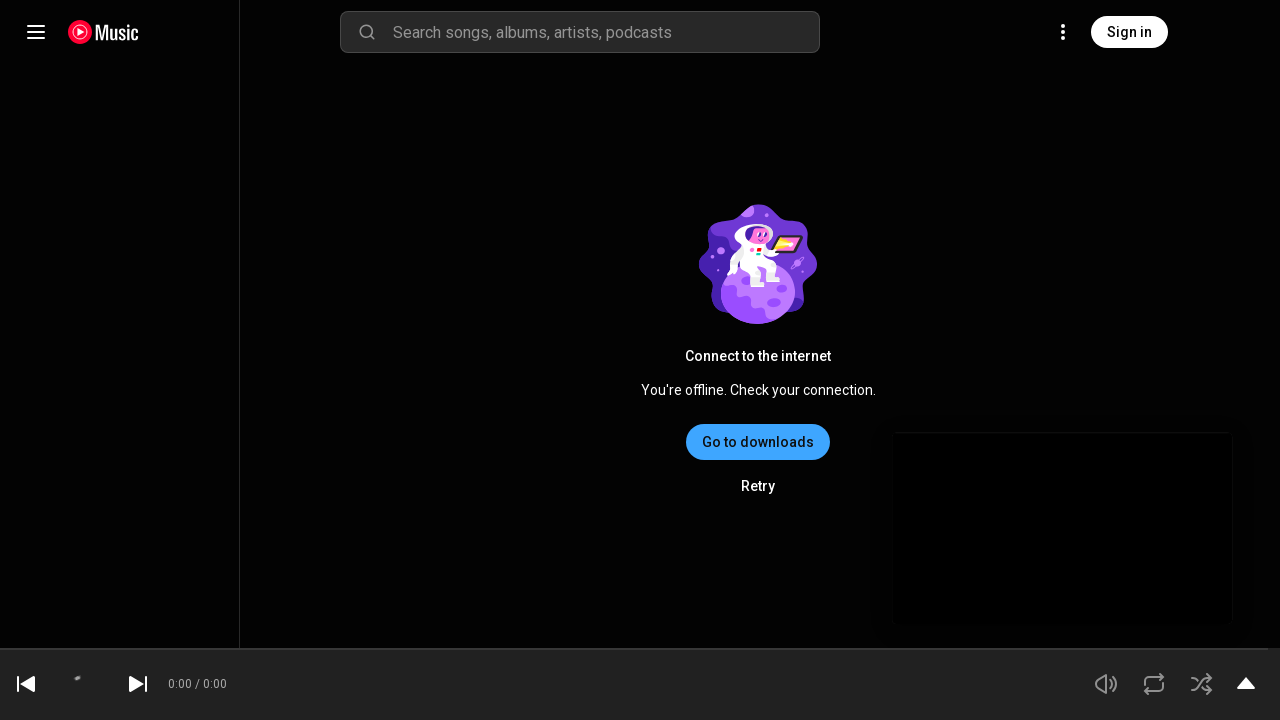

Page reached networkidle state - fully interactive
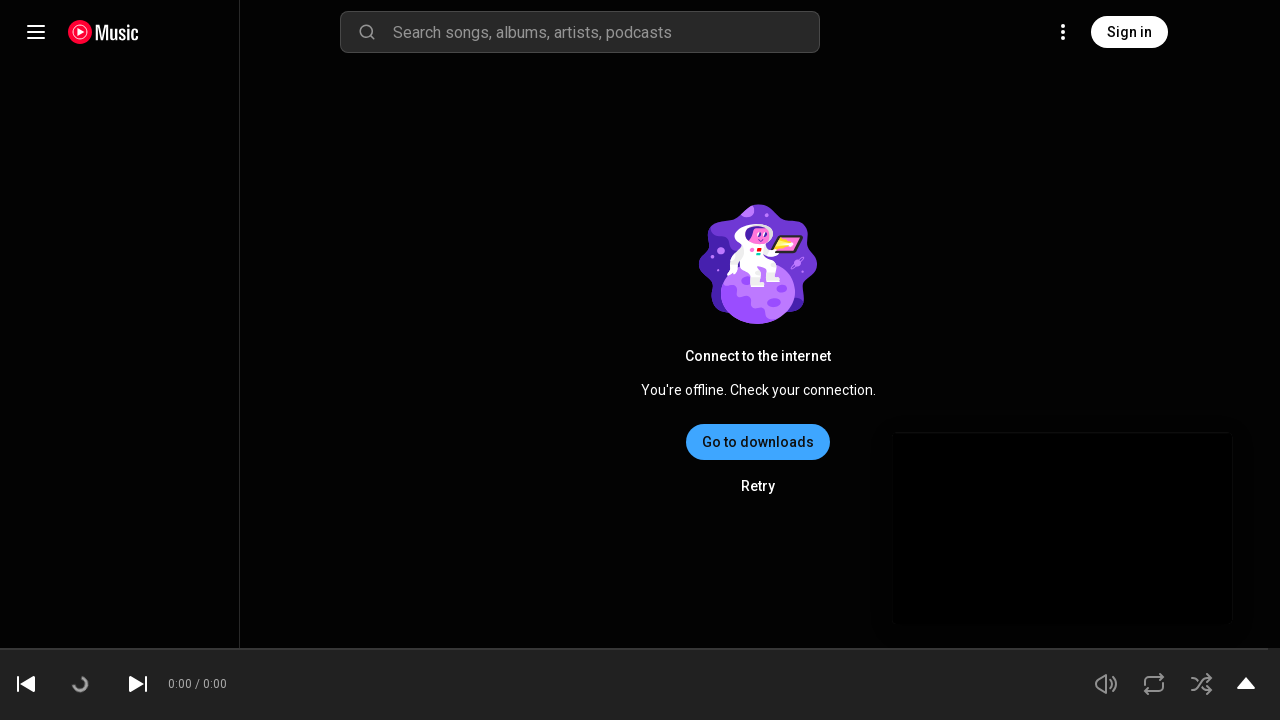

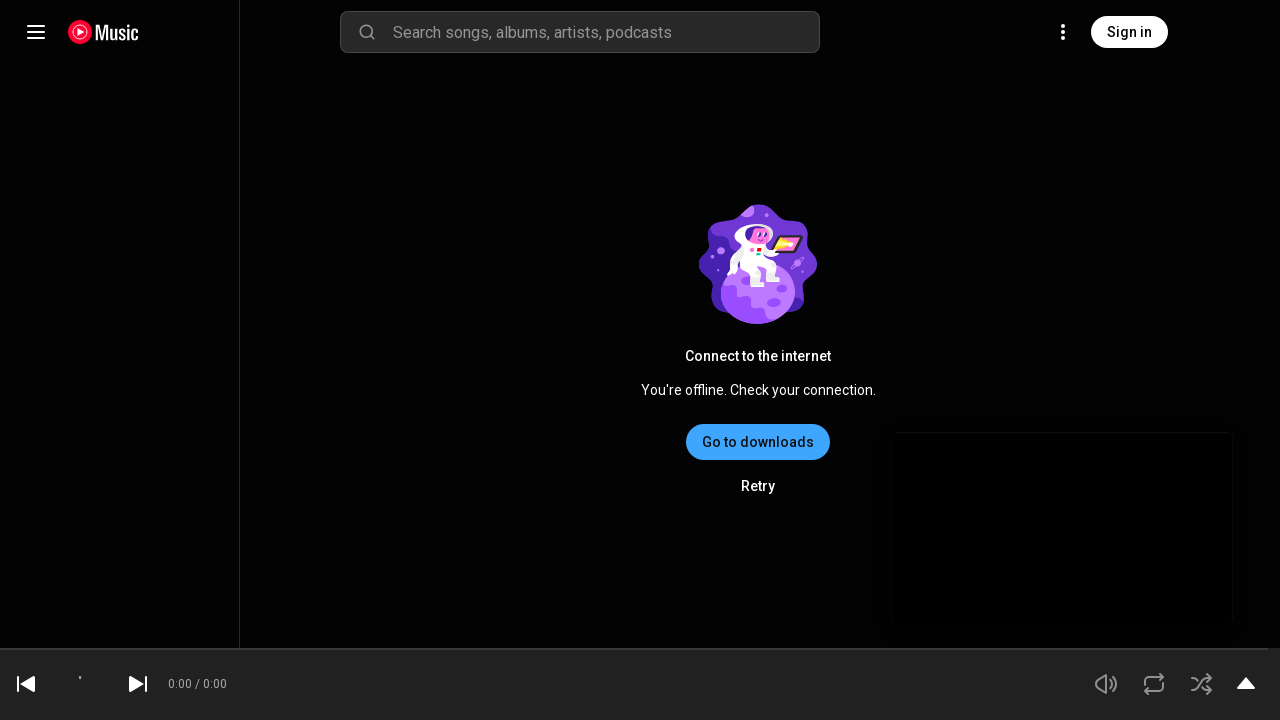